Tests file upload functionality by selecting and uploading a file through the upload input

Starting URL: https://demoqa.com/upload-download

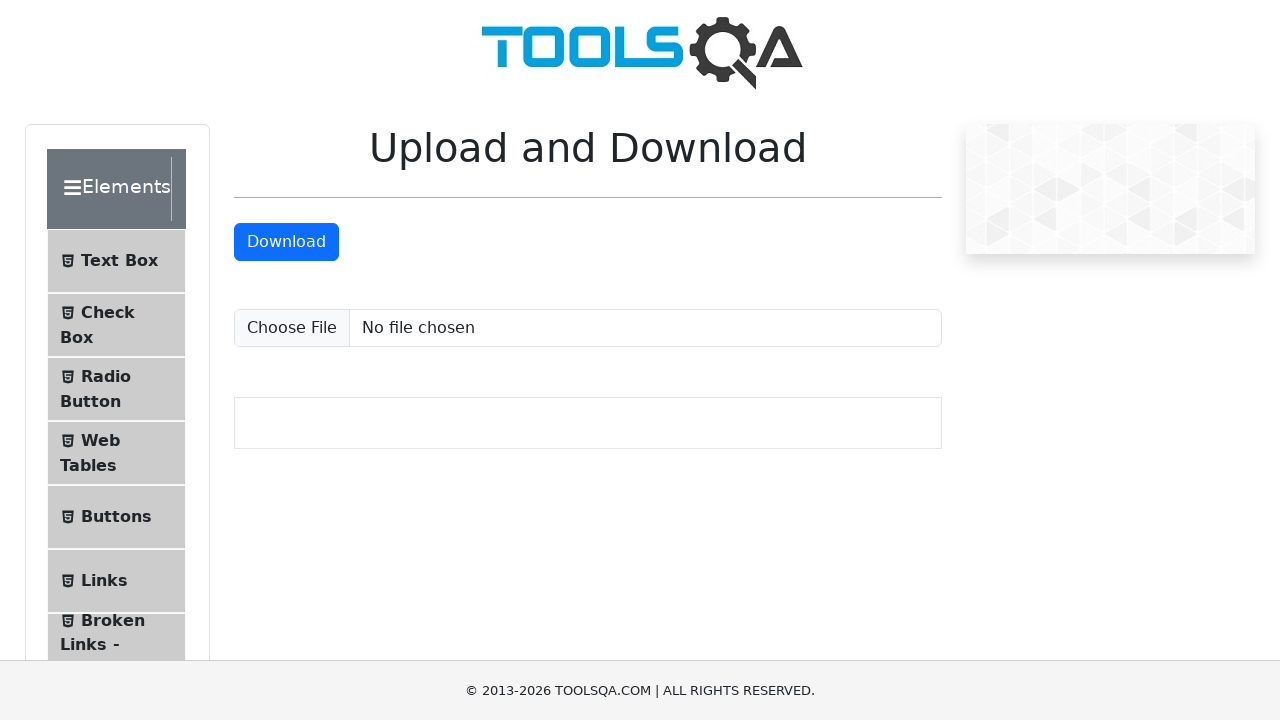

Created temporary test file with content
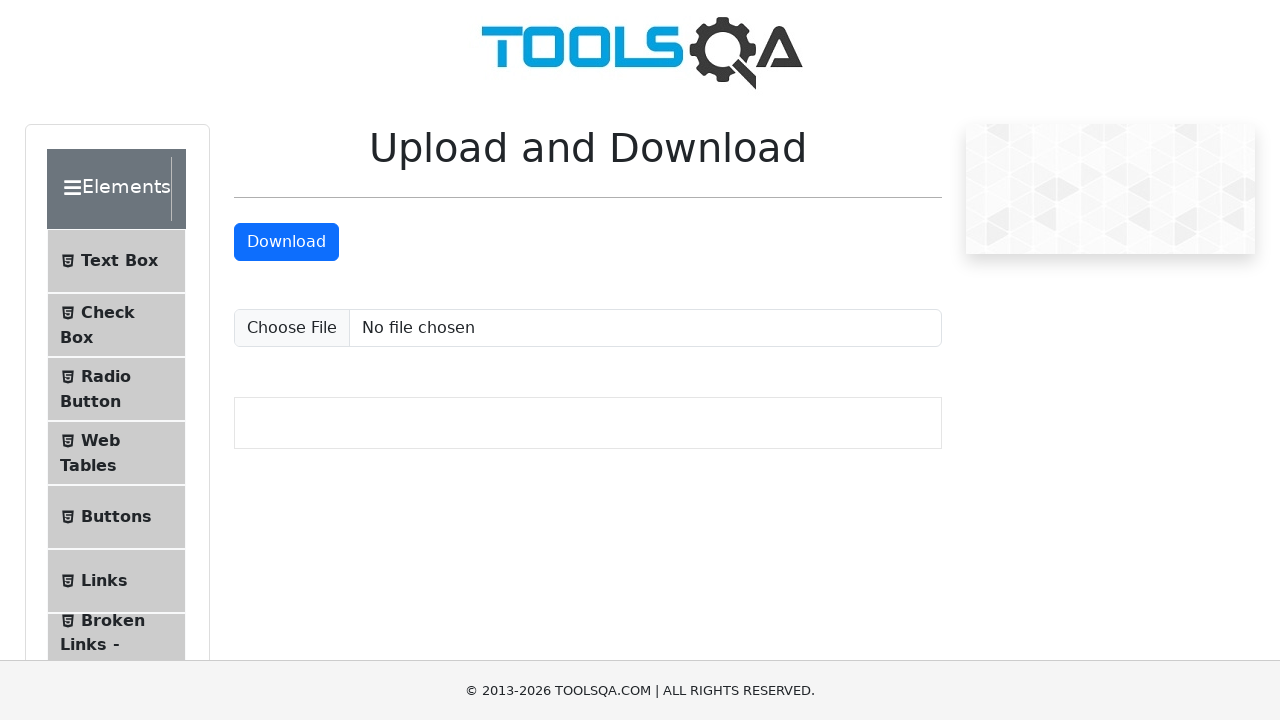

Selected and uploaded test file through upload input
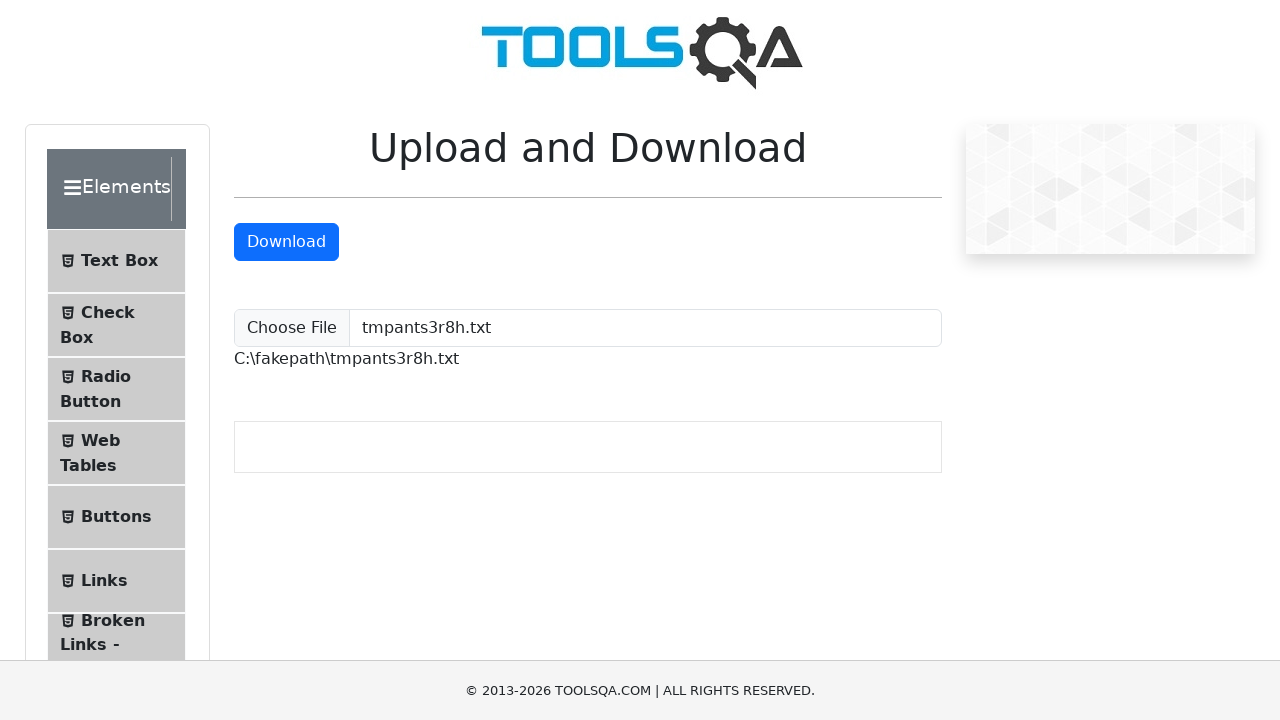

Deleted temporary test file
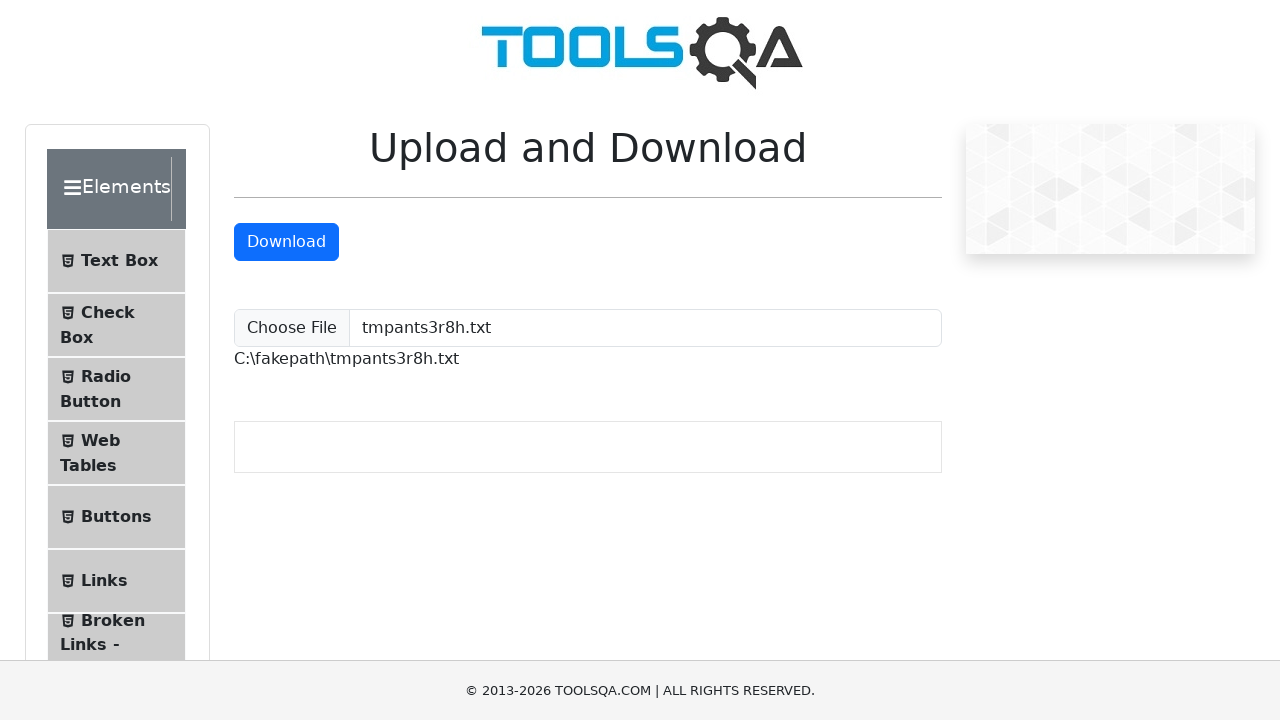

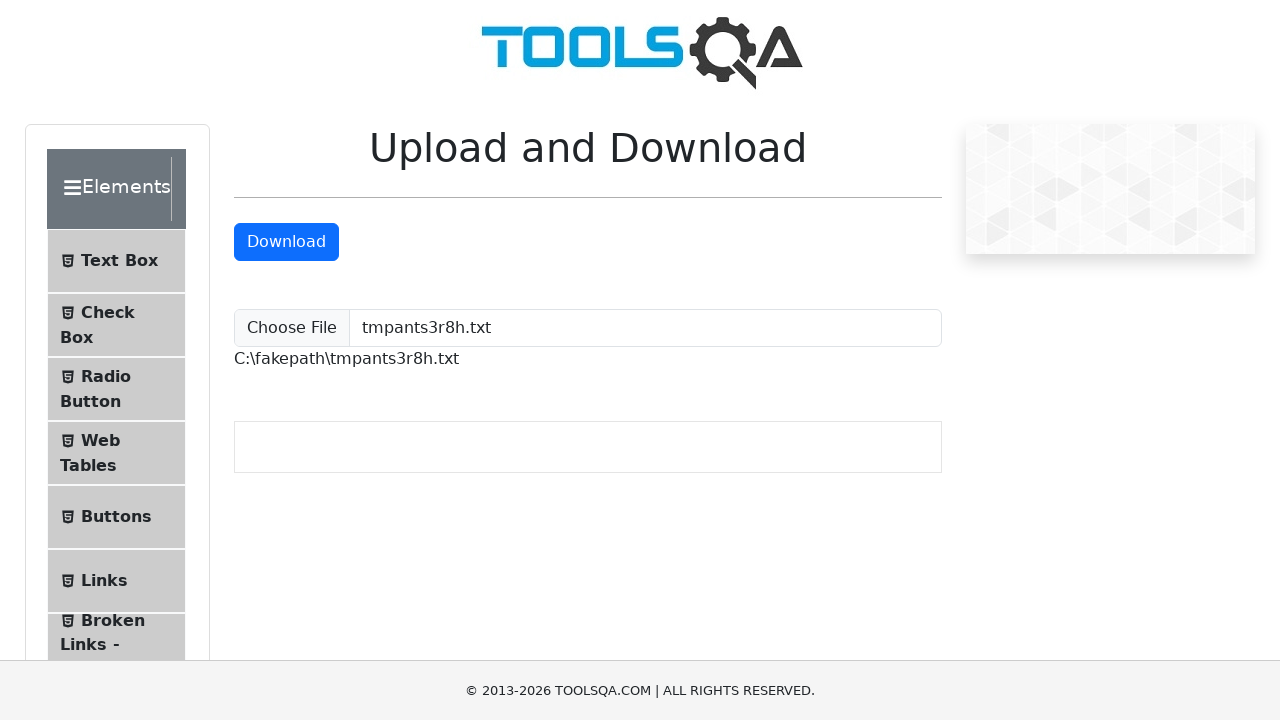